Adds the same product multiple times to the cart and navigates to view the cart total

Starting URL: https://www.demoblaze.com/index.html

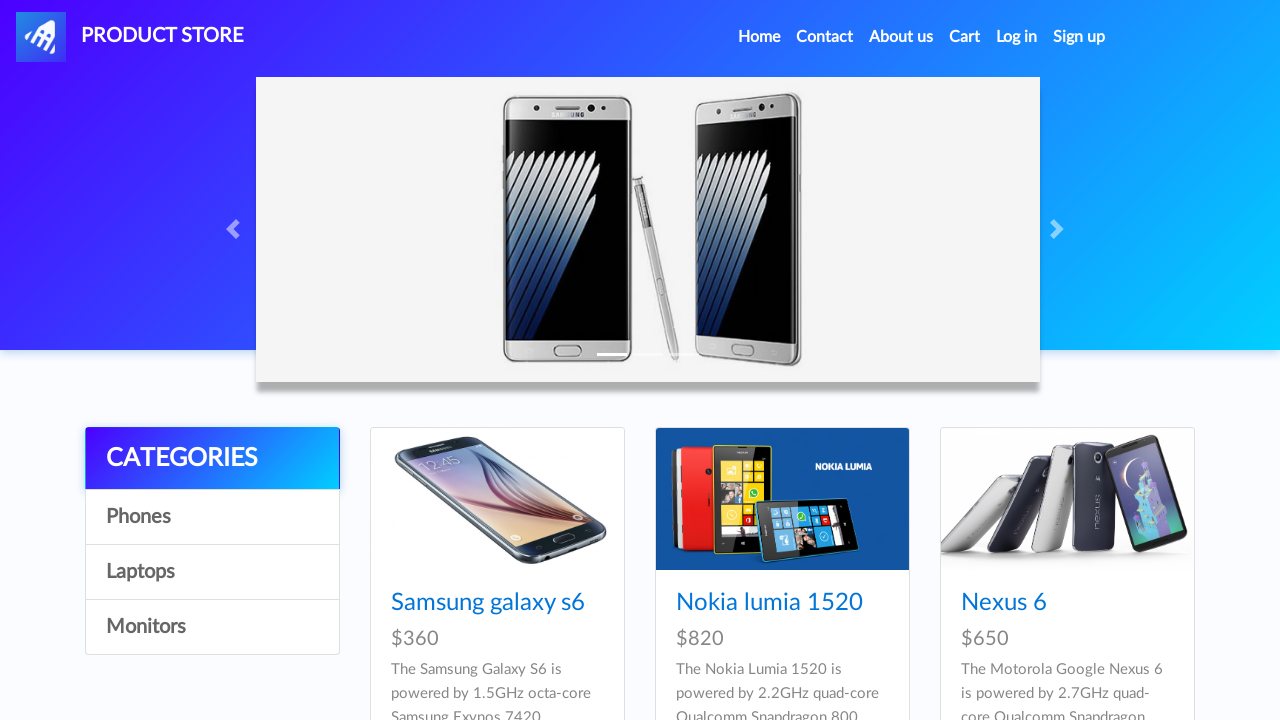

Set up dialog handler for alerts
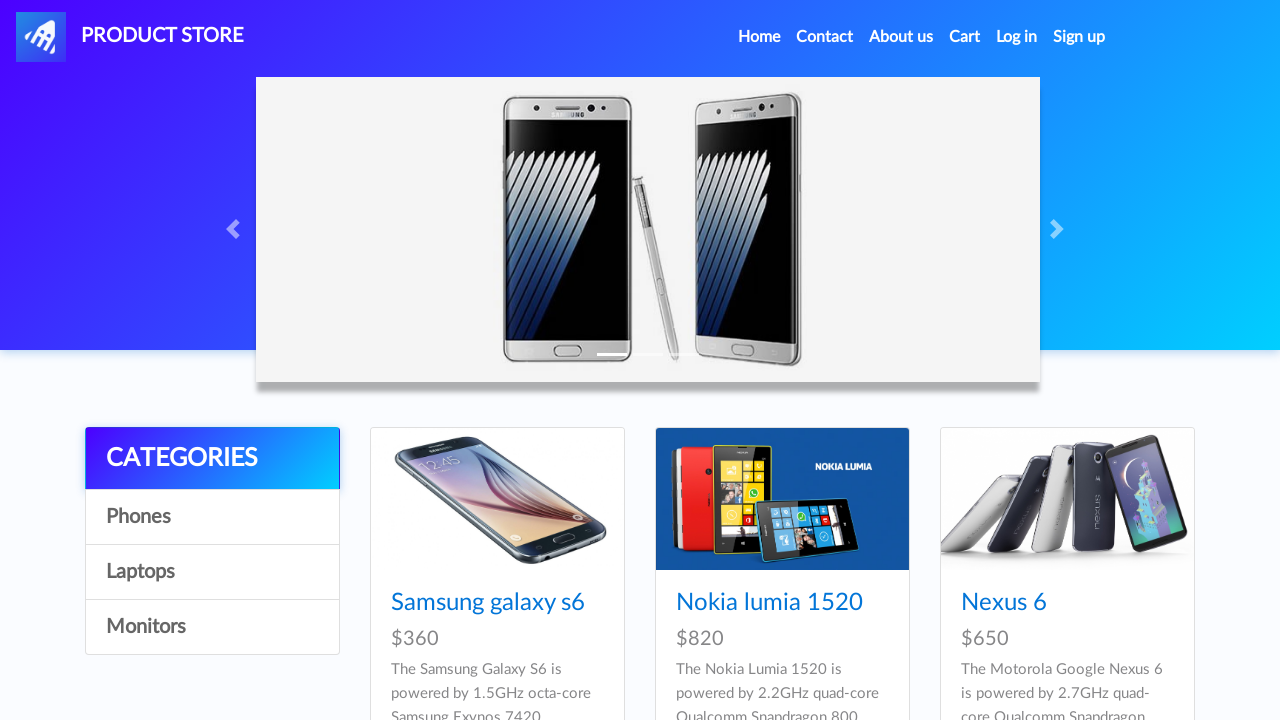

Clicked on the first product at (488, 603) on xpath=/html/body/div[5]/div/div[2]/div/div[1]/div/div/h4/a
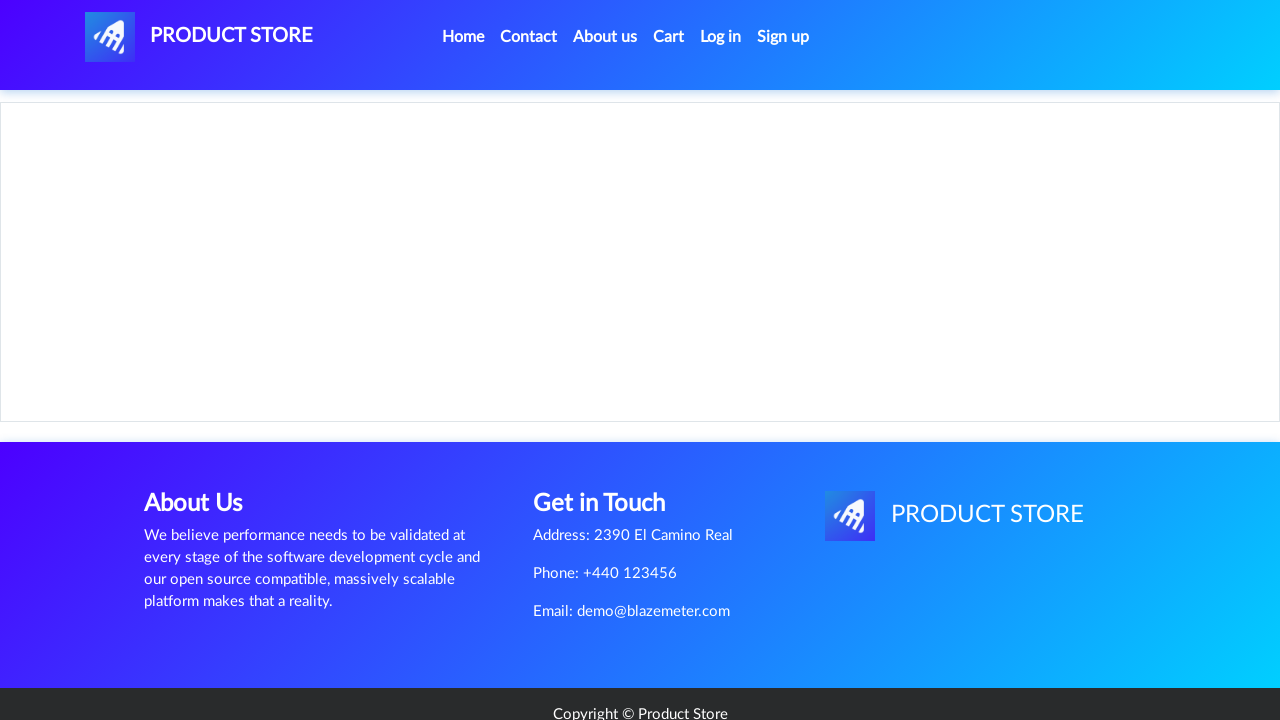

Added product to cart (1st time) at (610, 440) on xpath=/html/body/div[5]/div/div[2]/div[2]/div/a
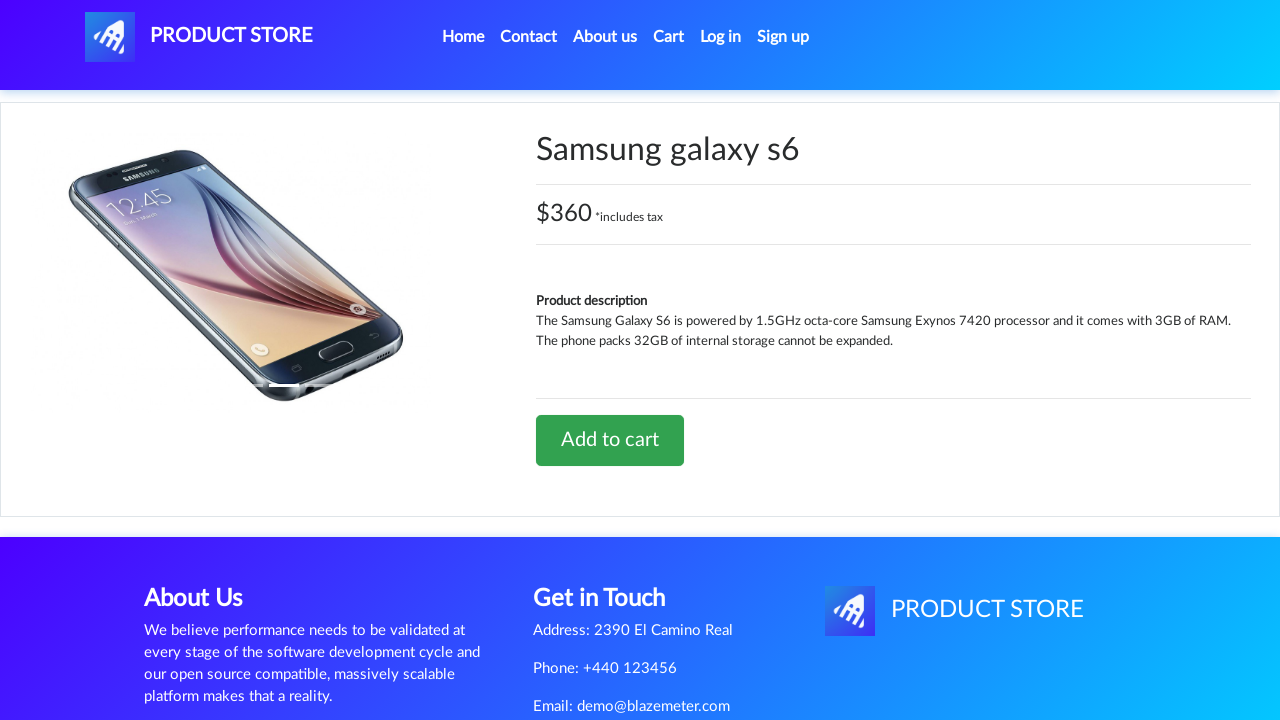

Waited 2 seconds after first add to cart
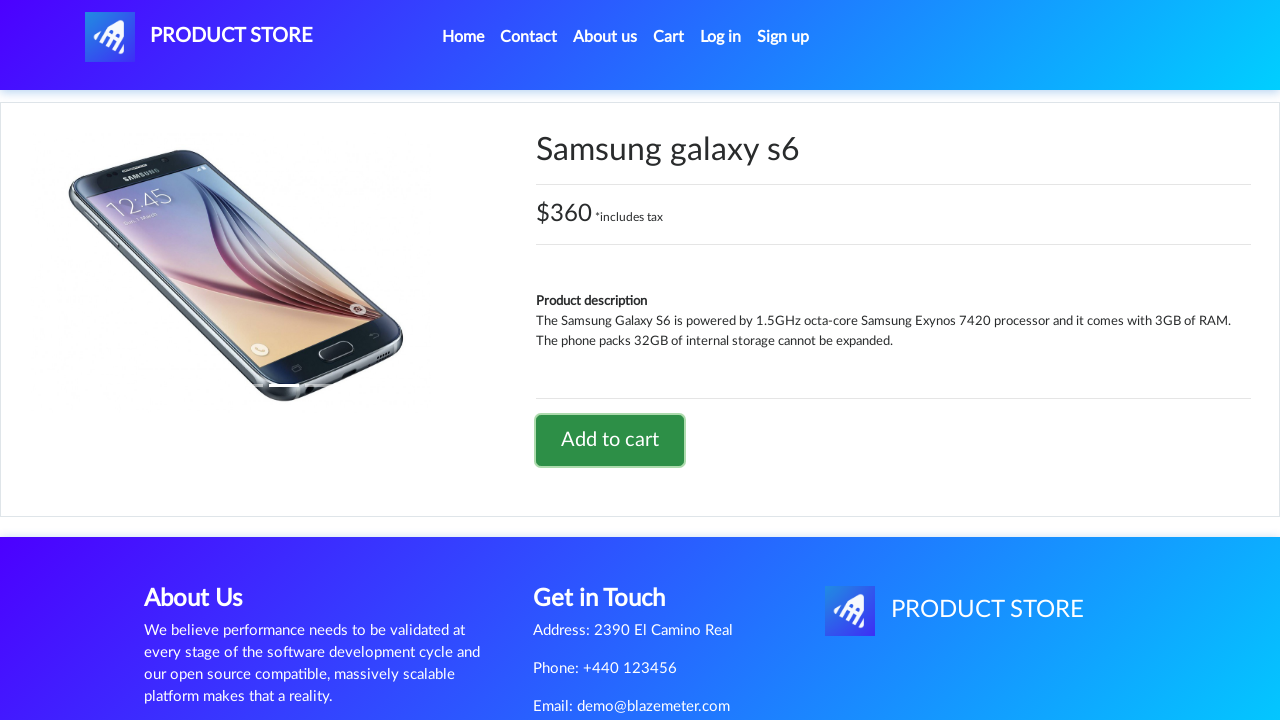

Added product to cart (2nd time) at (610, 440) on xpath=/html/body/div[5]/div/div[2]/div[2]/div/a
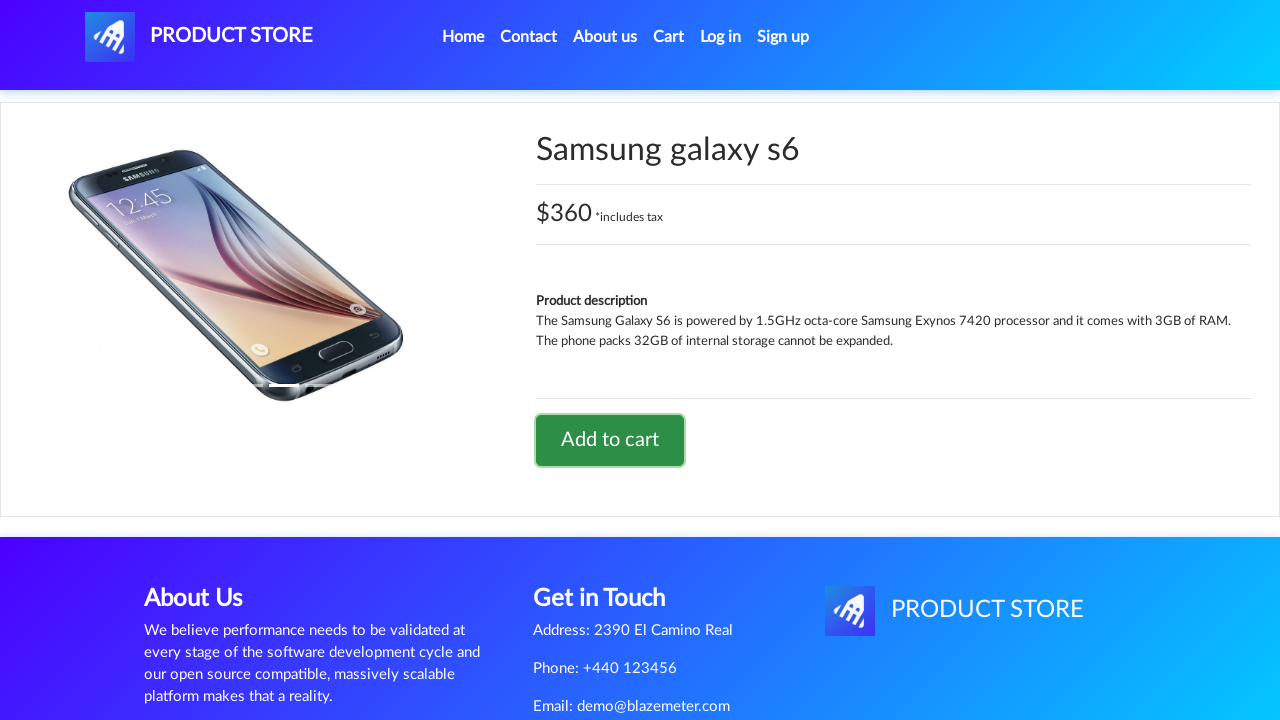

Waited 2 seconds after second add to cart
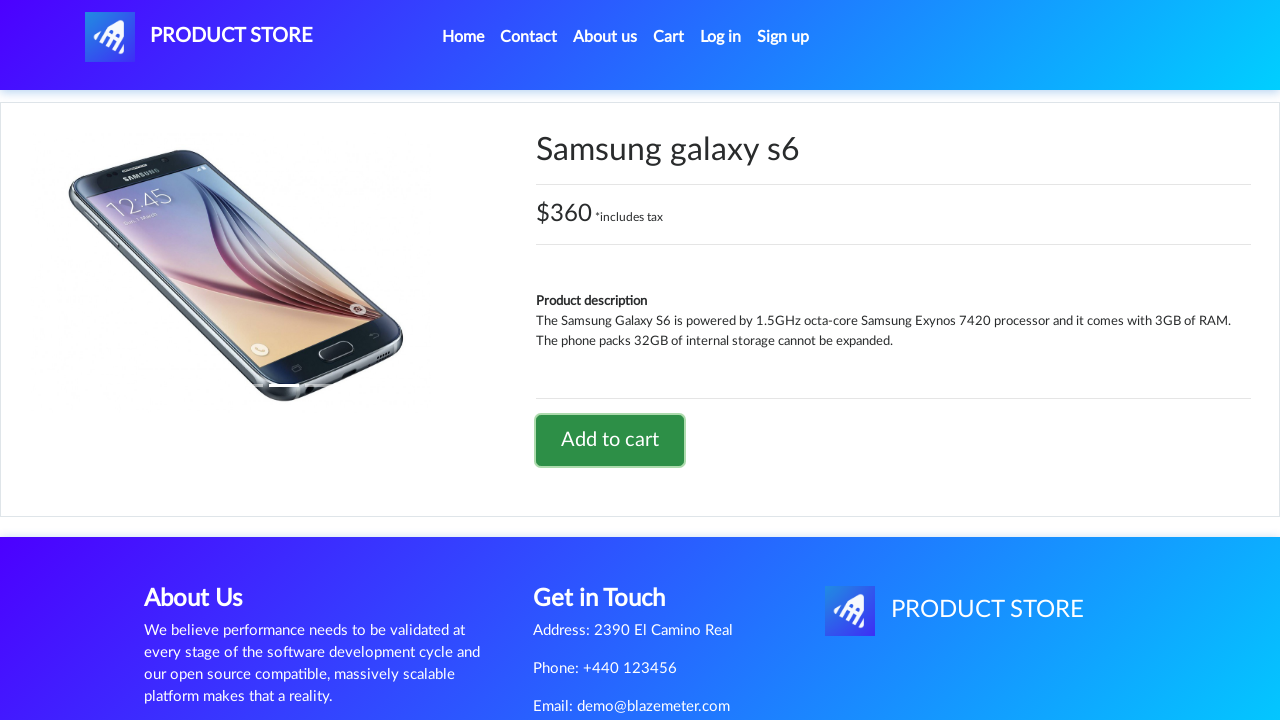

Added product to cart (3rd time) at (610, 440) on xpath=/html/body/div[5]/div/div[2]/div[2]/div/a
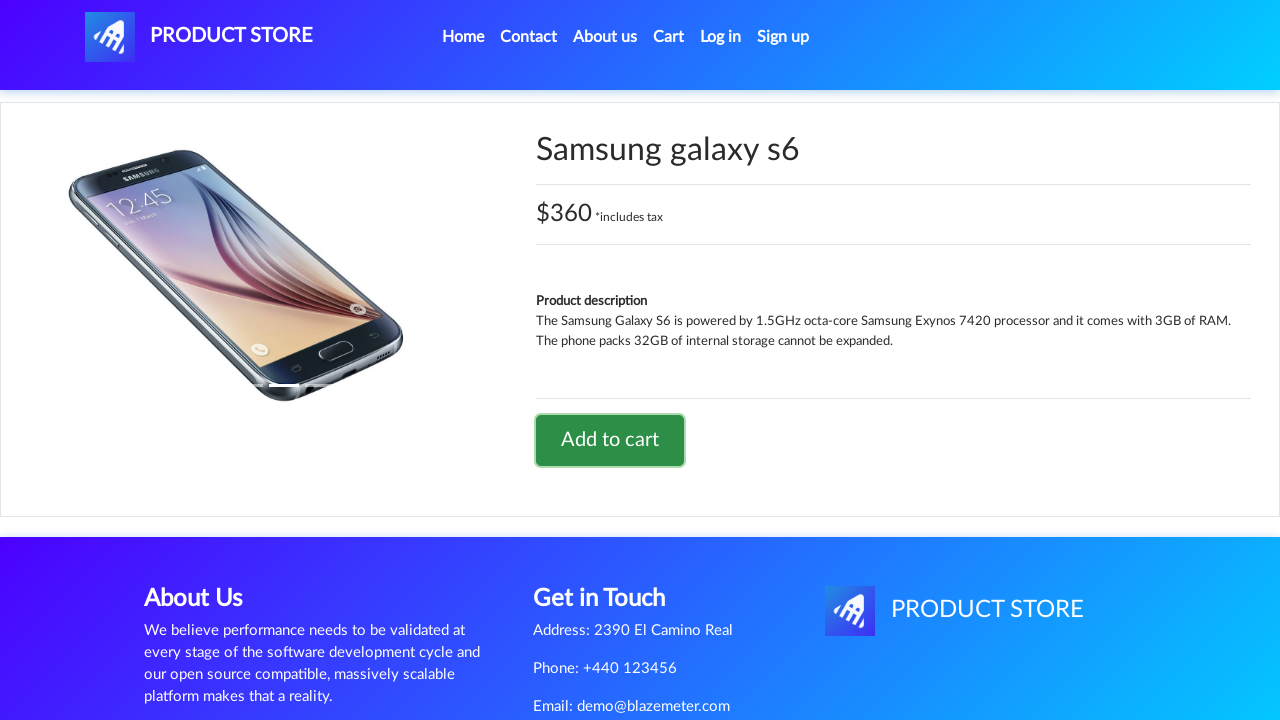

Waited 2 seconds after third add to cart
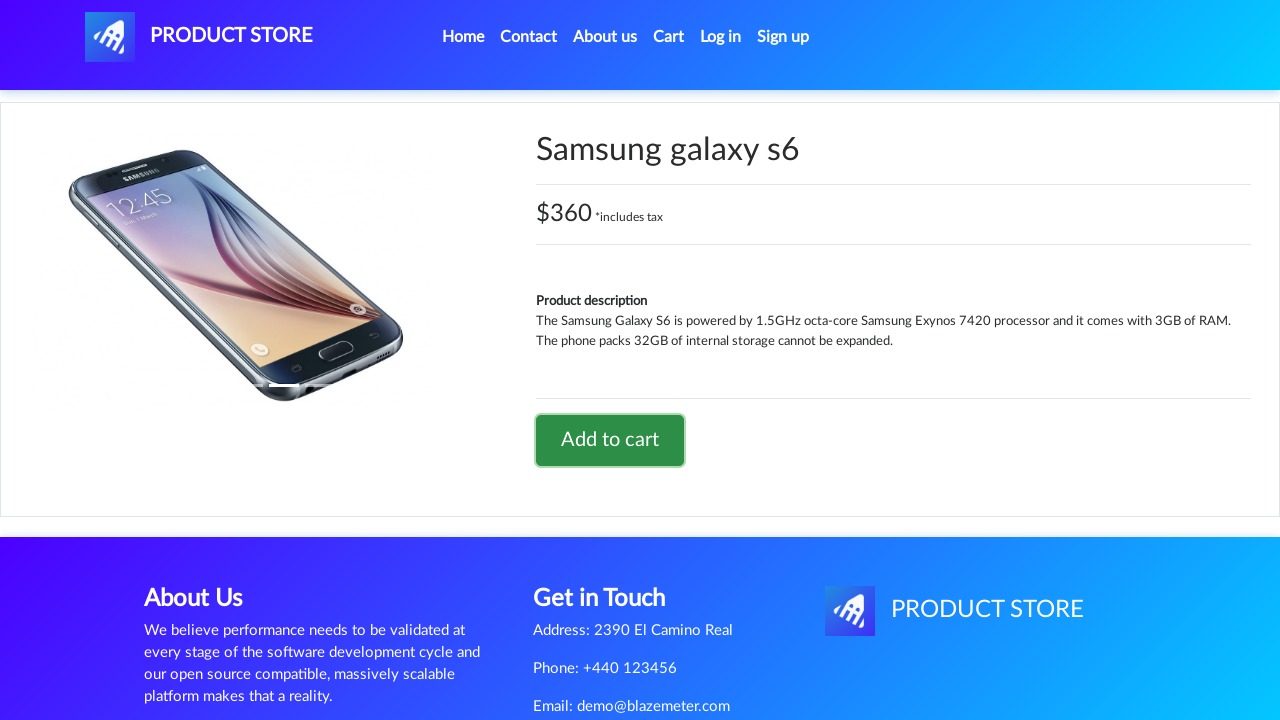

Clicked on cart button to navigate to cart at (669, 37) on #cartur
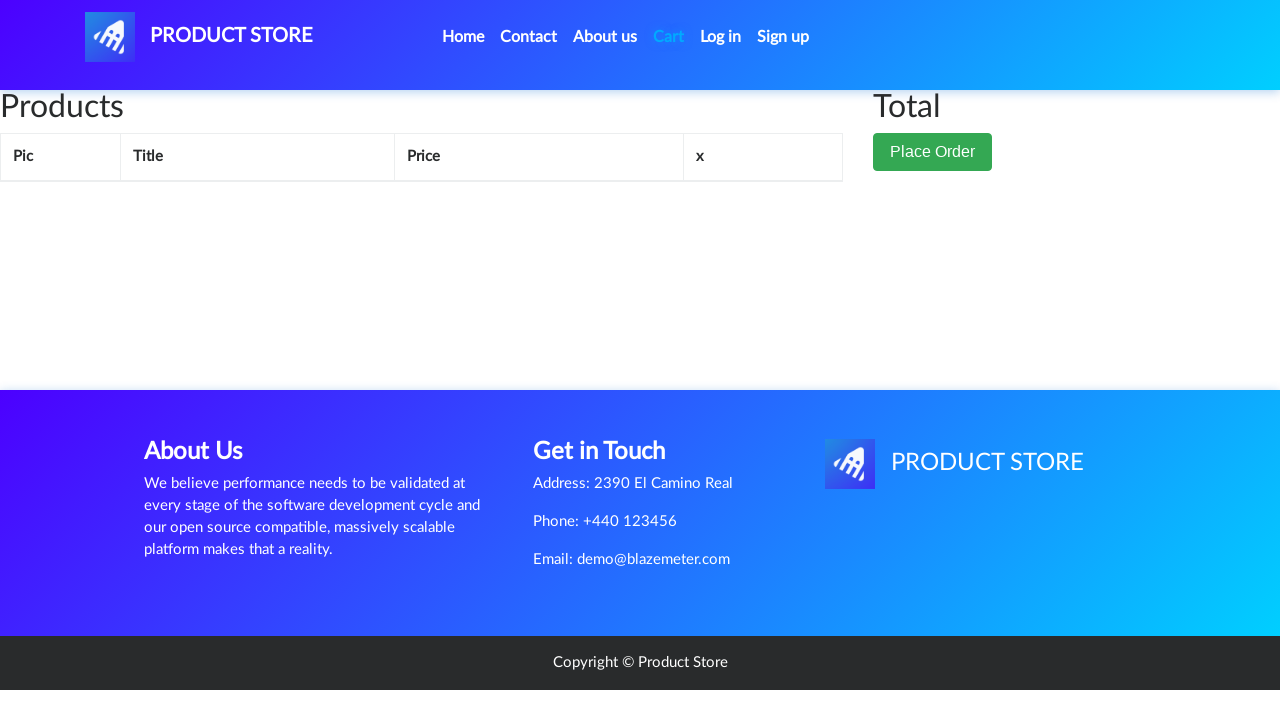

Cart total element loaded and visible
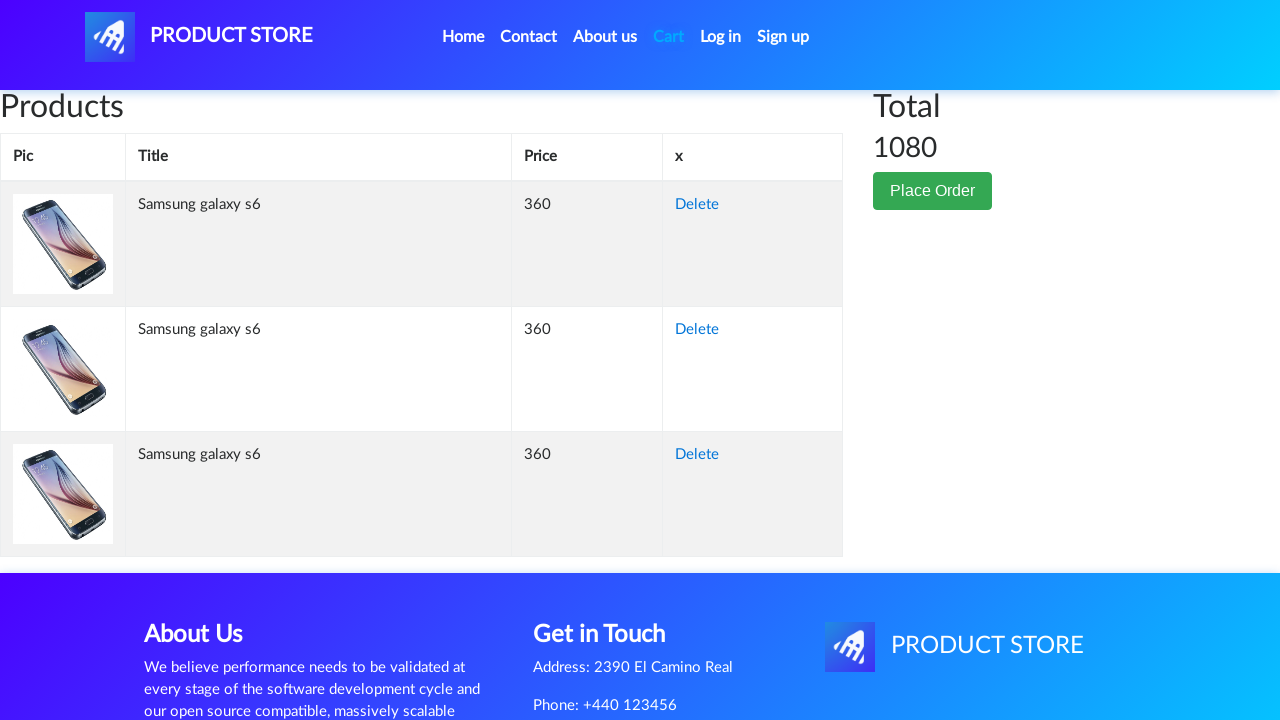

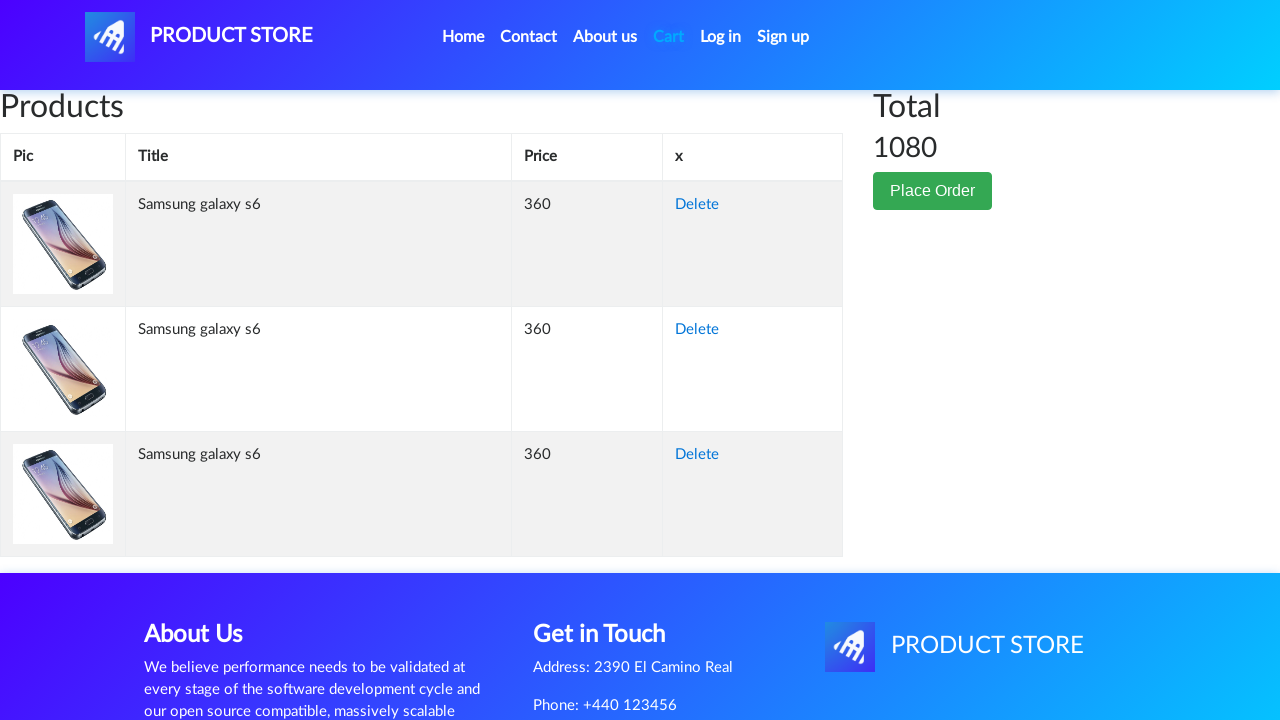